Verifies the current URL matches the expected walla.co.il URL

Starting URL: https://www.walla.co.il/

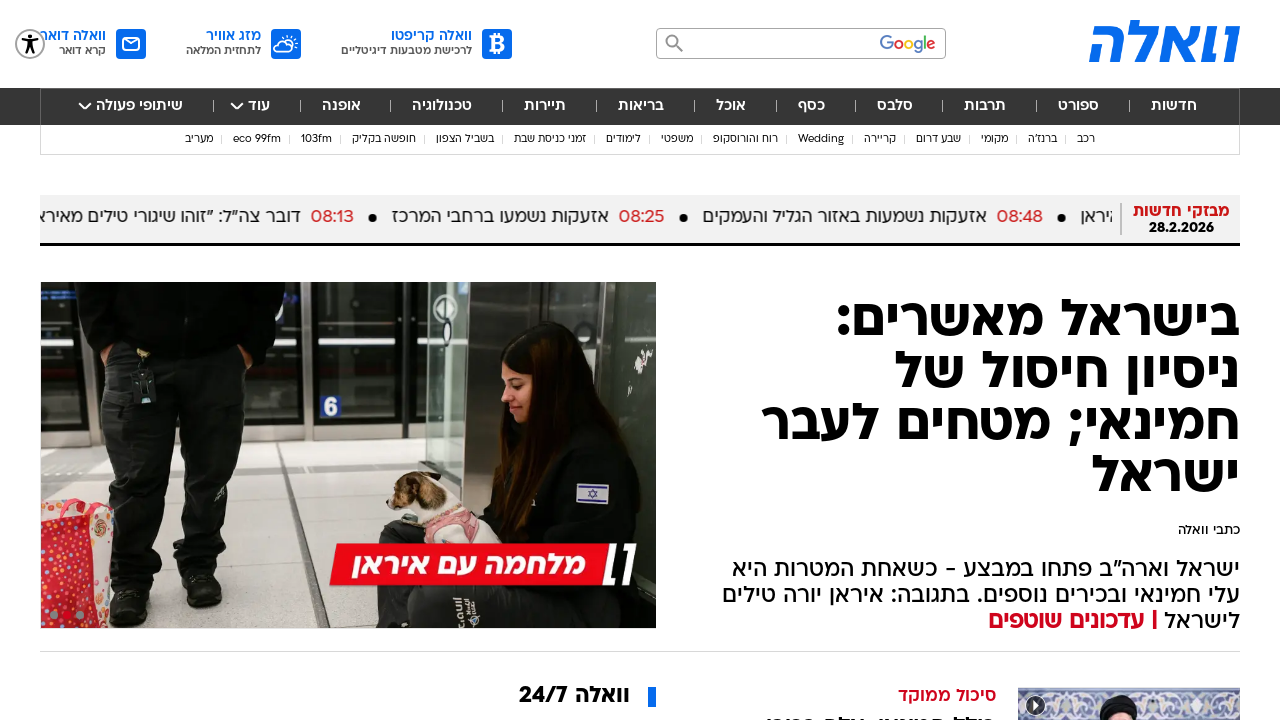

Waited for page to reach domcontentloaded state
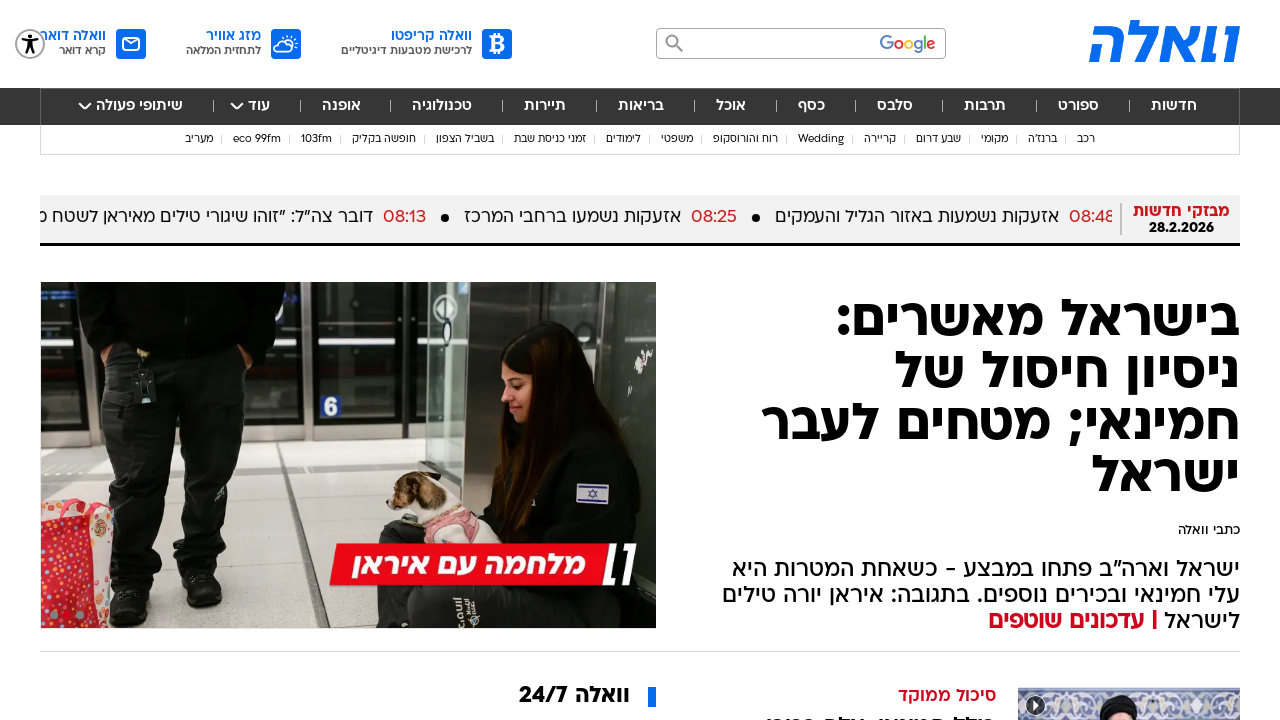

Retrieved current URL: https://www.walla.co.il/
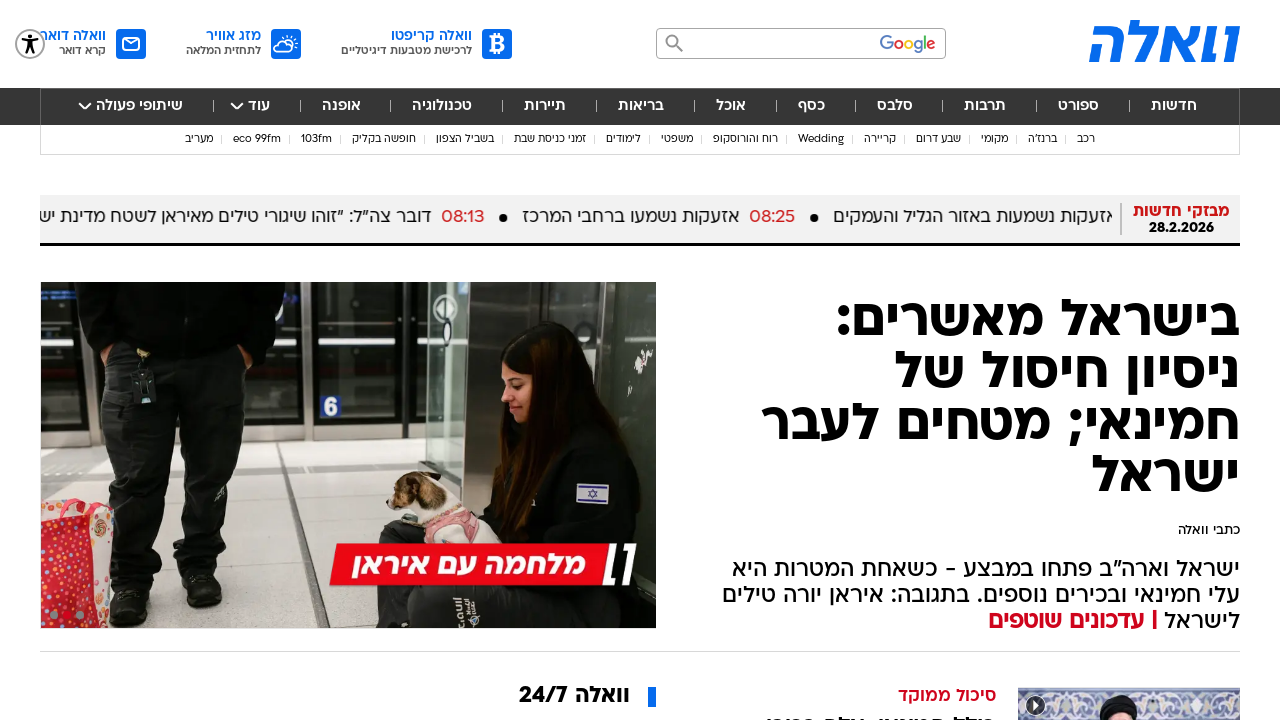

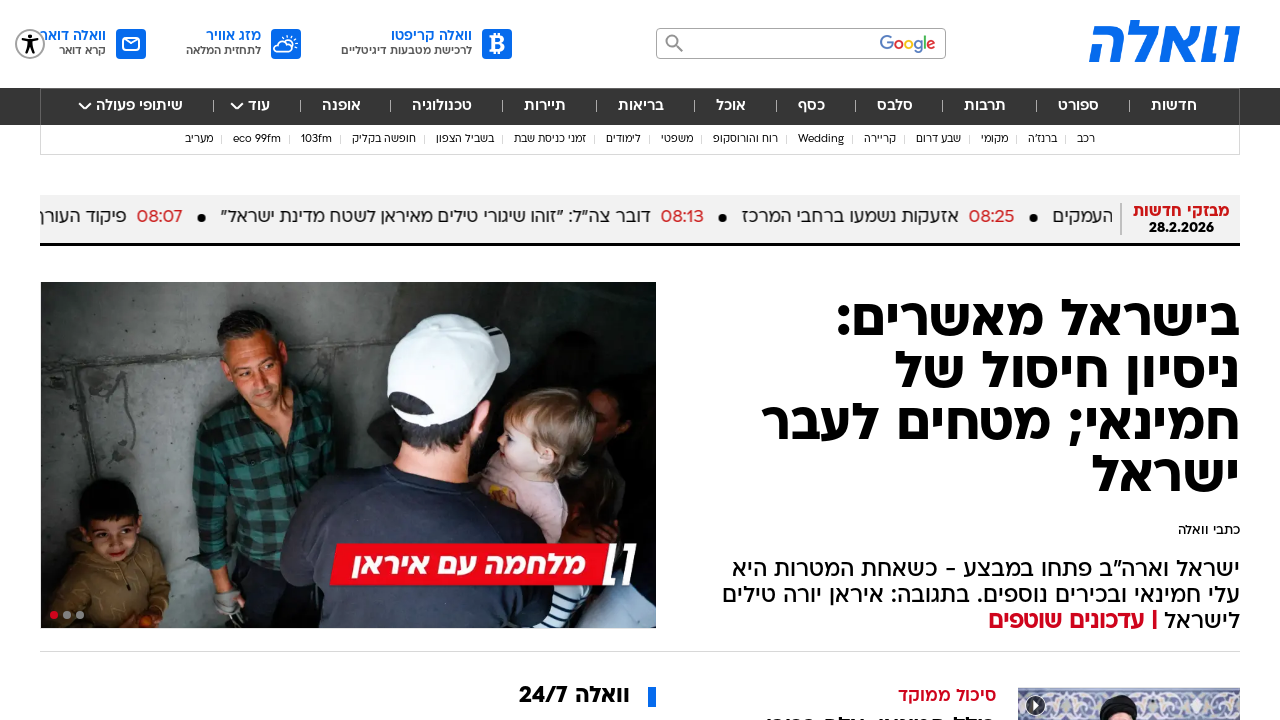